Tests the search functionality on RT German website by opening the search form, entering a search term with date filter, and navigating through paginated results using the "Weiter" (next) button.

Starting URL: https://de.rt.com/

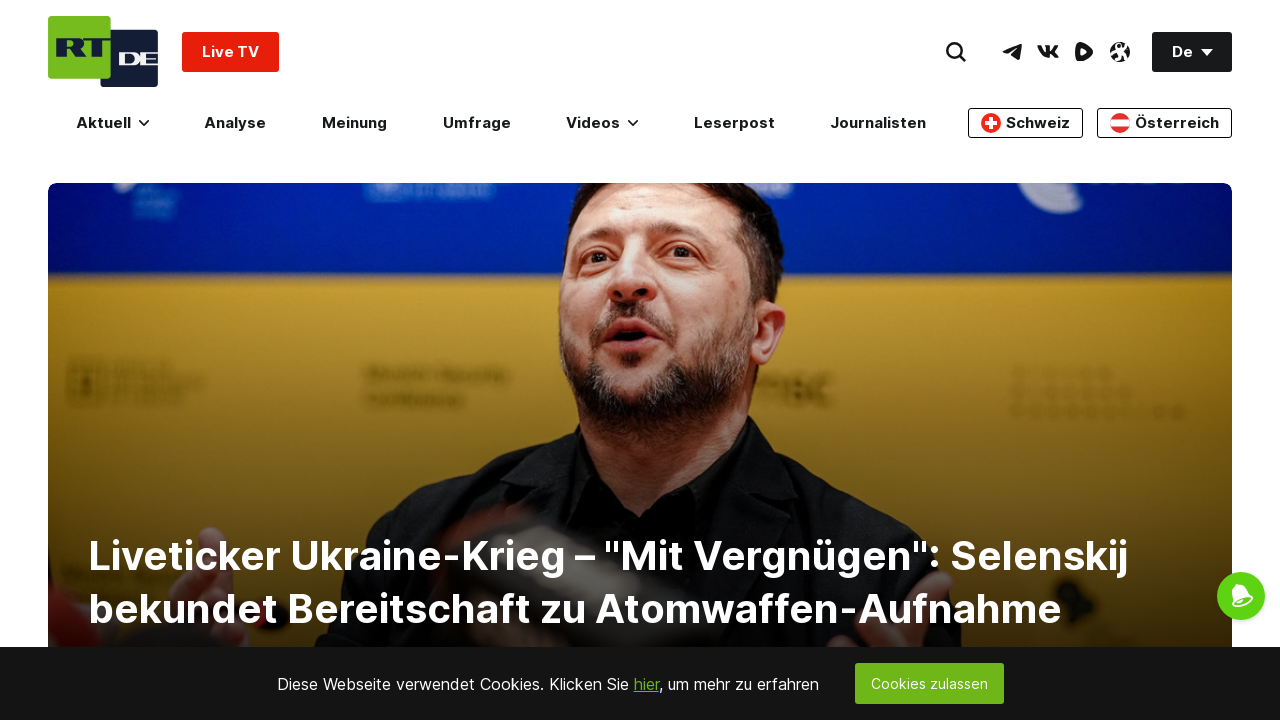

Clicked search button to open search form at (956, 52) on a.SearchForm-headerBtn
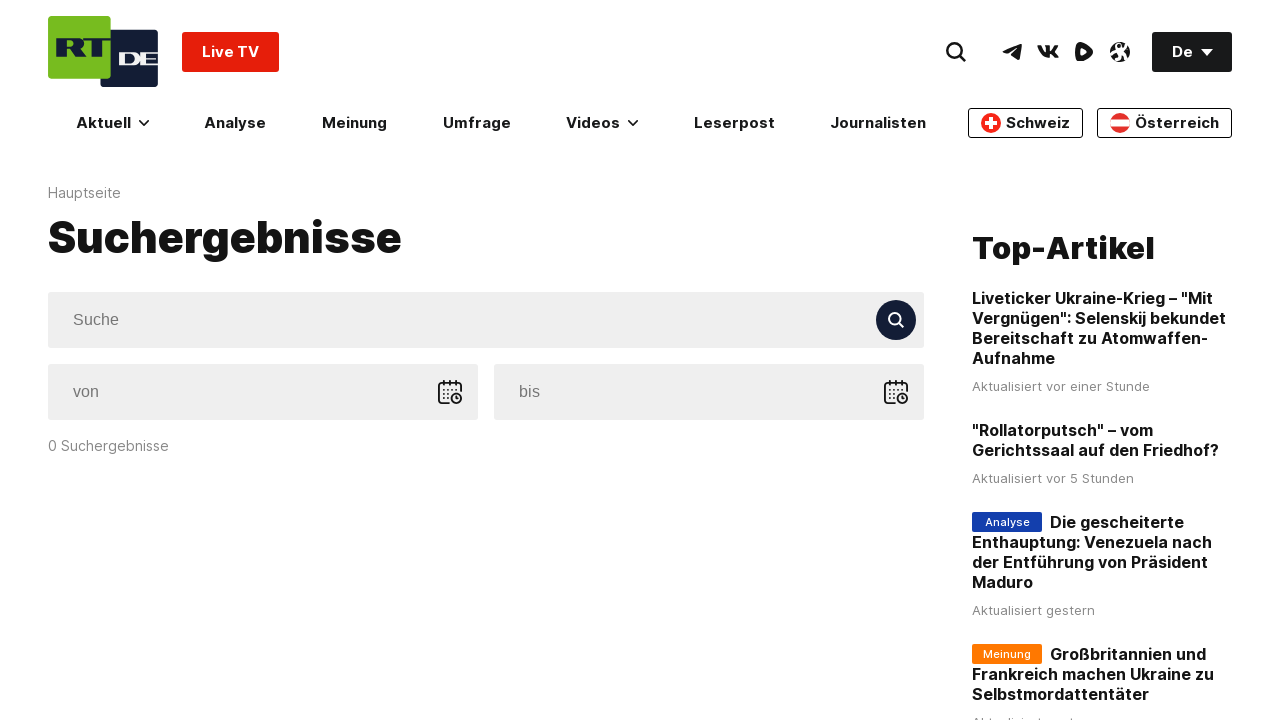

Search input field appeared
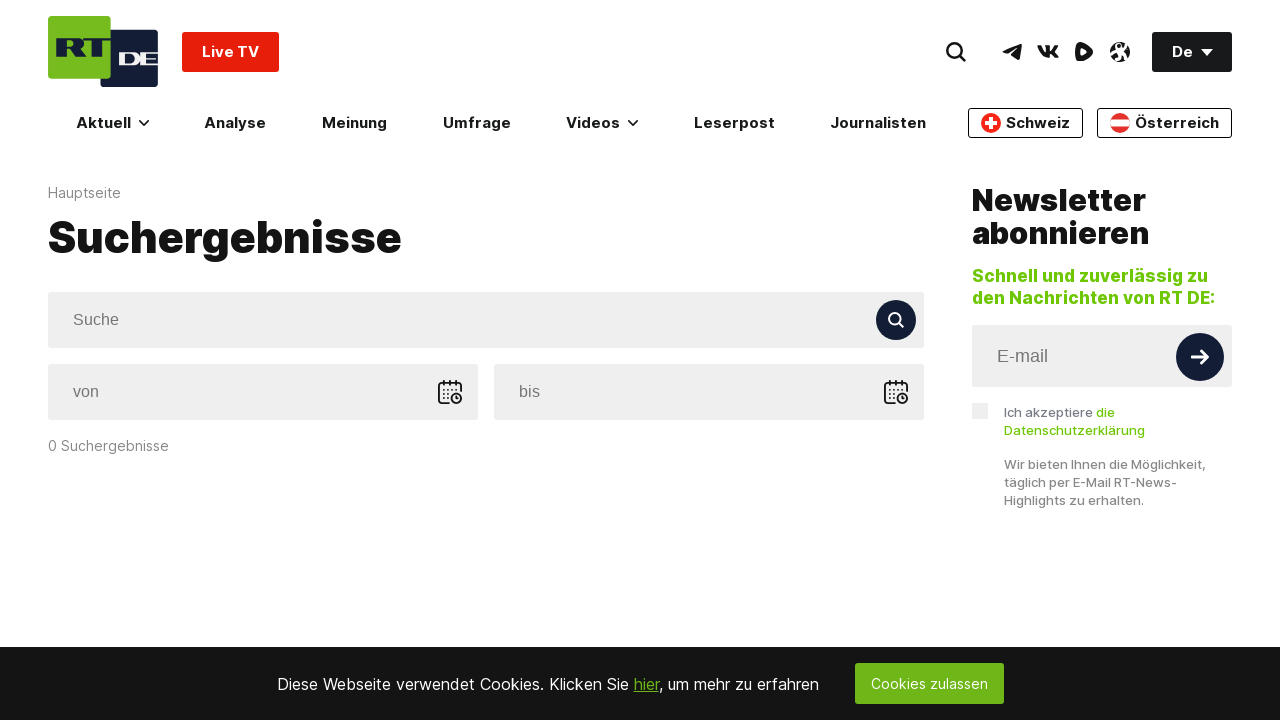

Entered search term 'orban' on input.Input-root.Input-hasIconRight.Input-size_l.Input-fill_grey
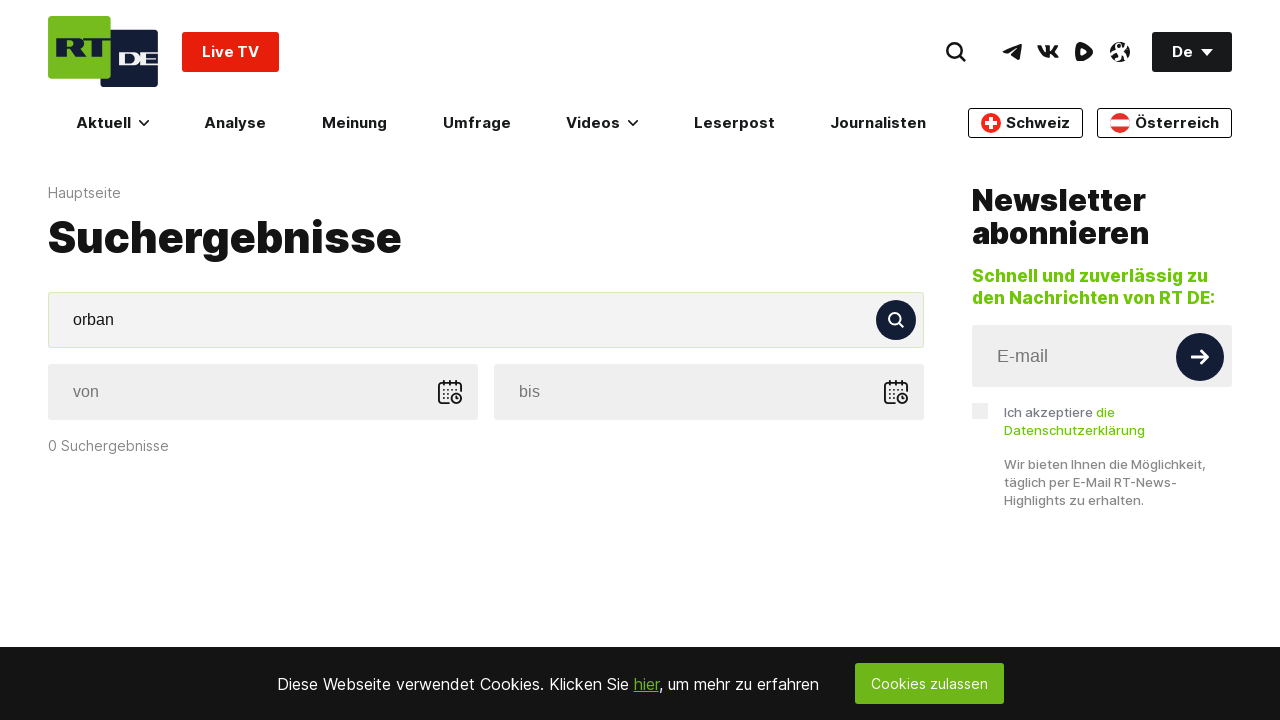

Set date filter to 31-12-2019 on input[name="dt"]
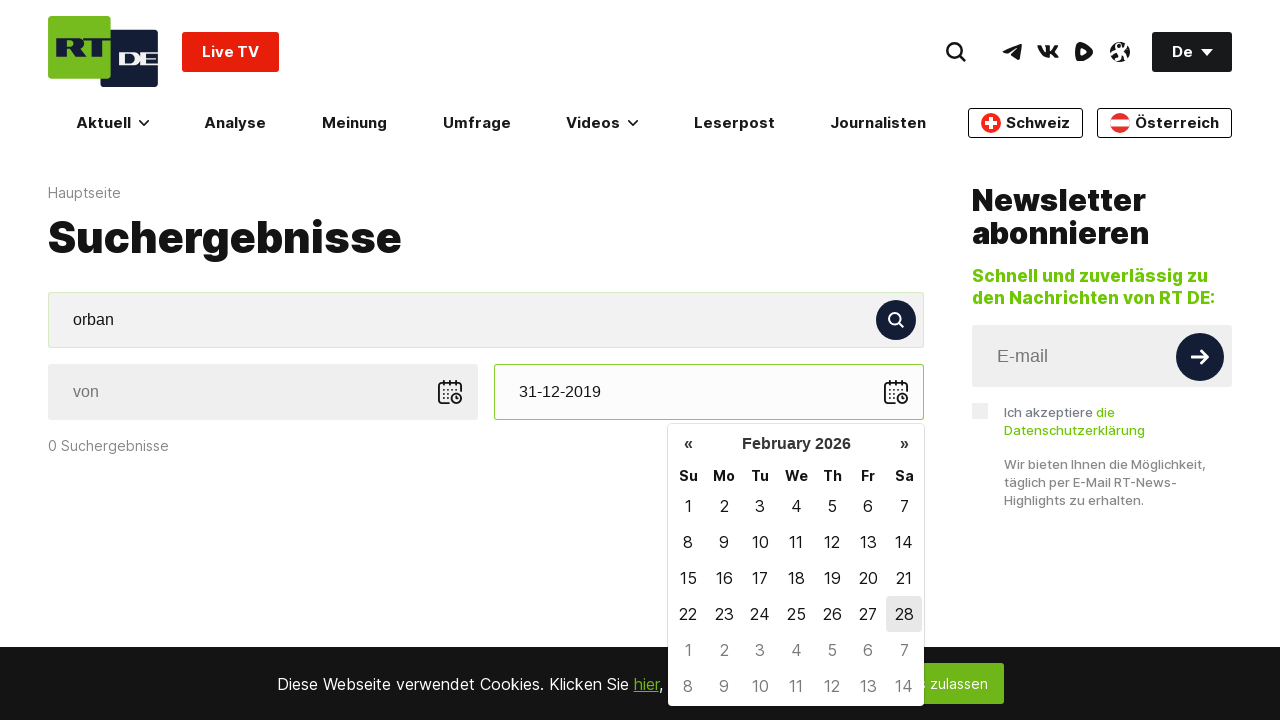

Submitted search by pressing Enter on input.Input-root.Input-hasIconRight.Input-size_l.Input-fill_grey
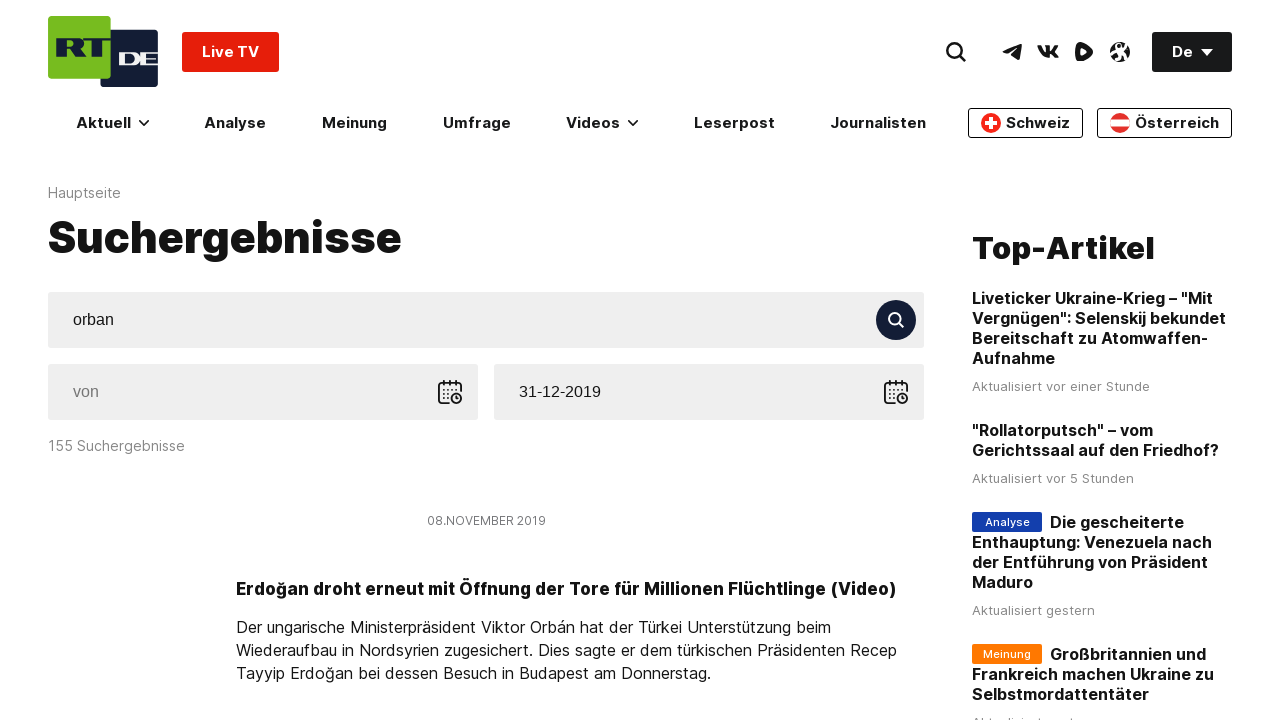

Search results loaded and total count displayed
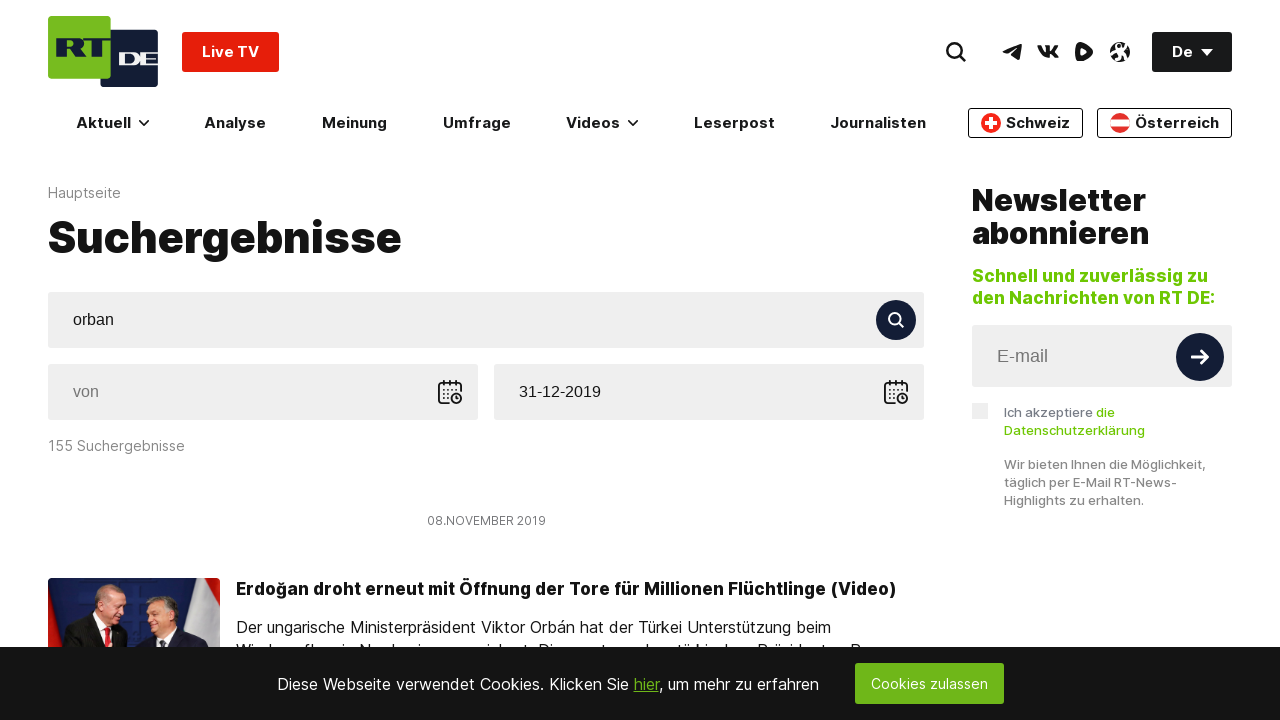

Weiter (next) button appeared
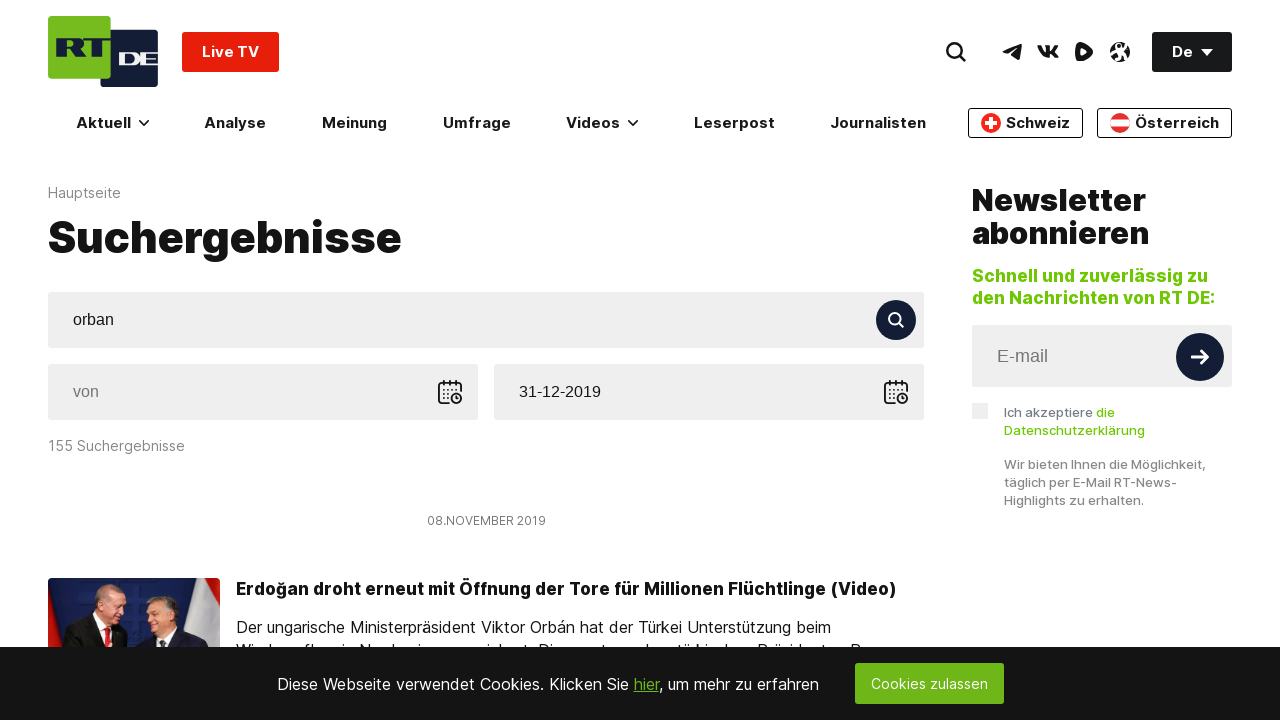

Clicked Weiter (next) button to navigate to next page of results at (486, 360) on button.Button-root.Button-is1to1.Button-type_l.Button_dark
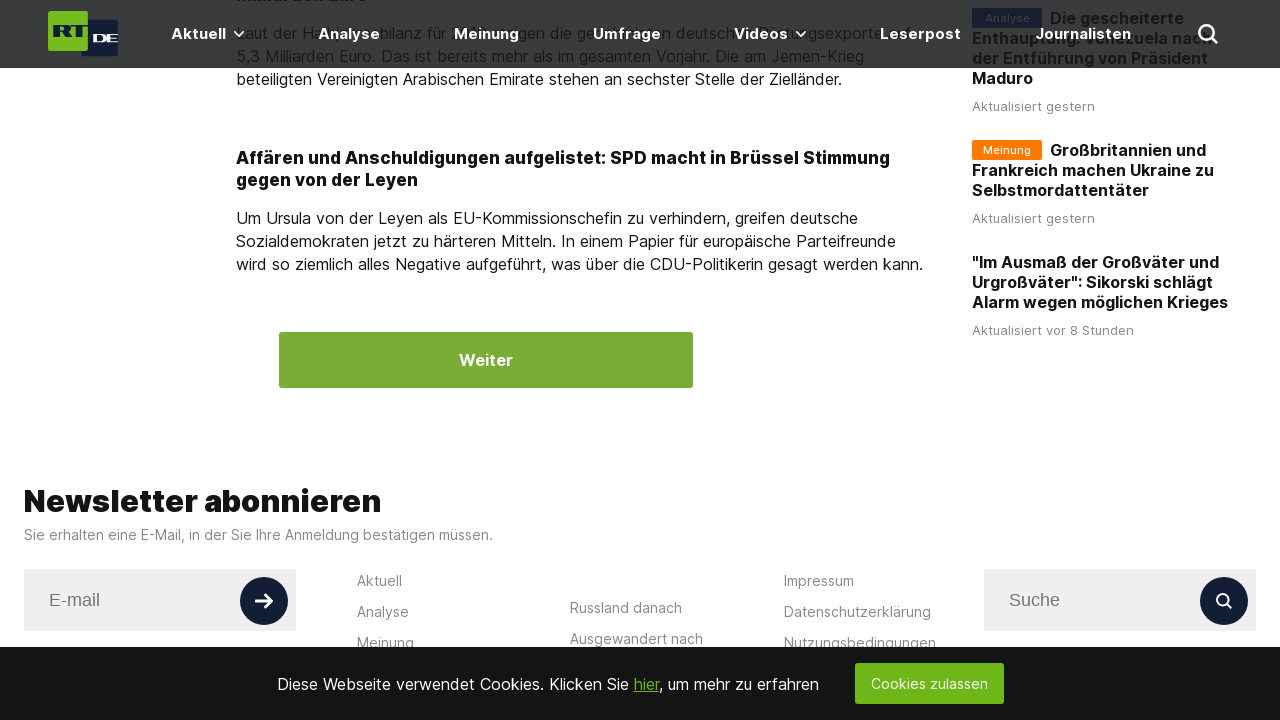

Additional search results loaded on next page
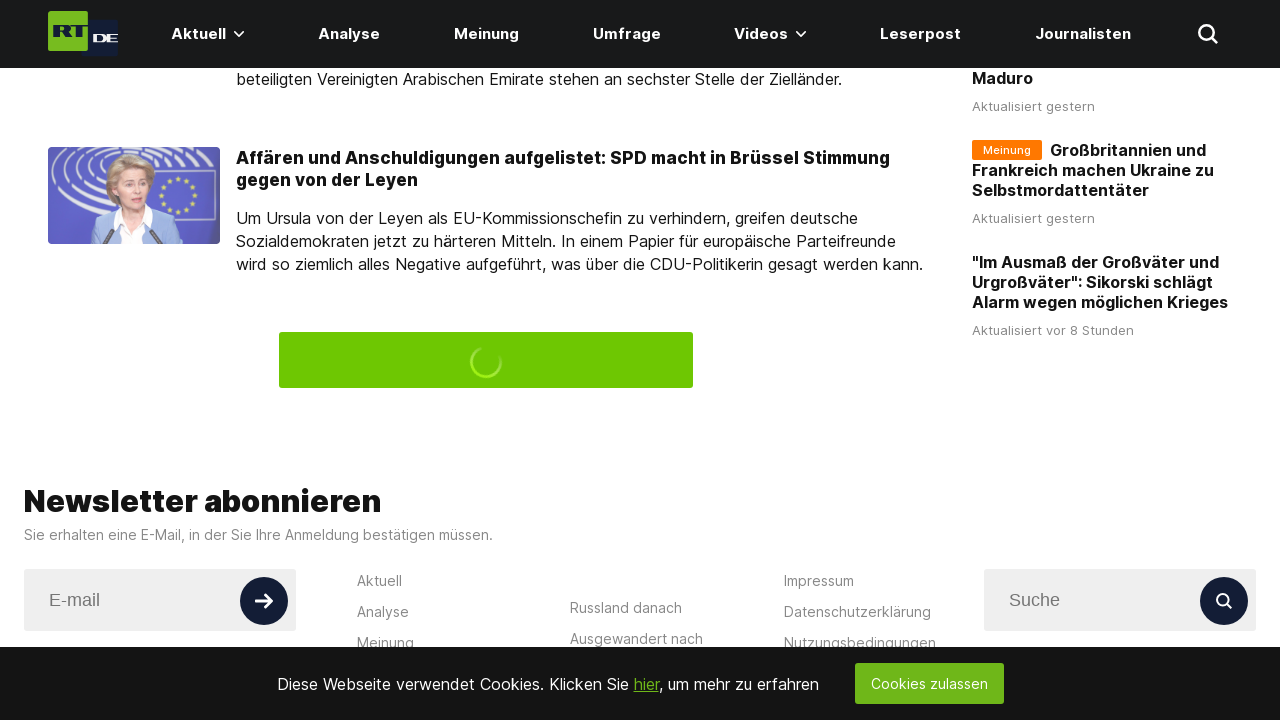

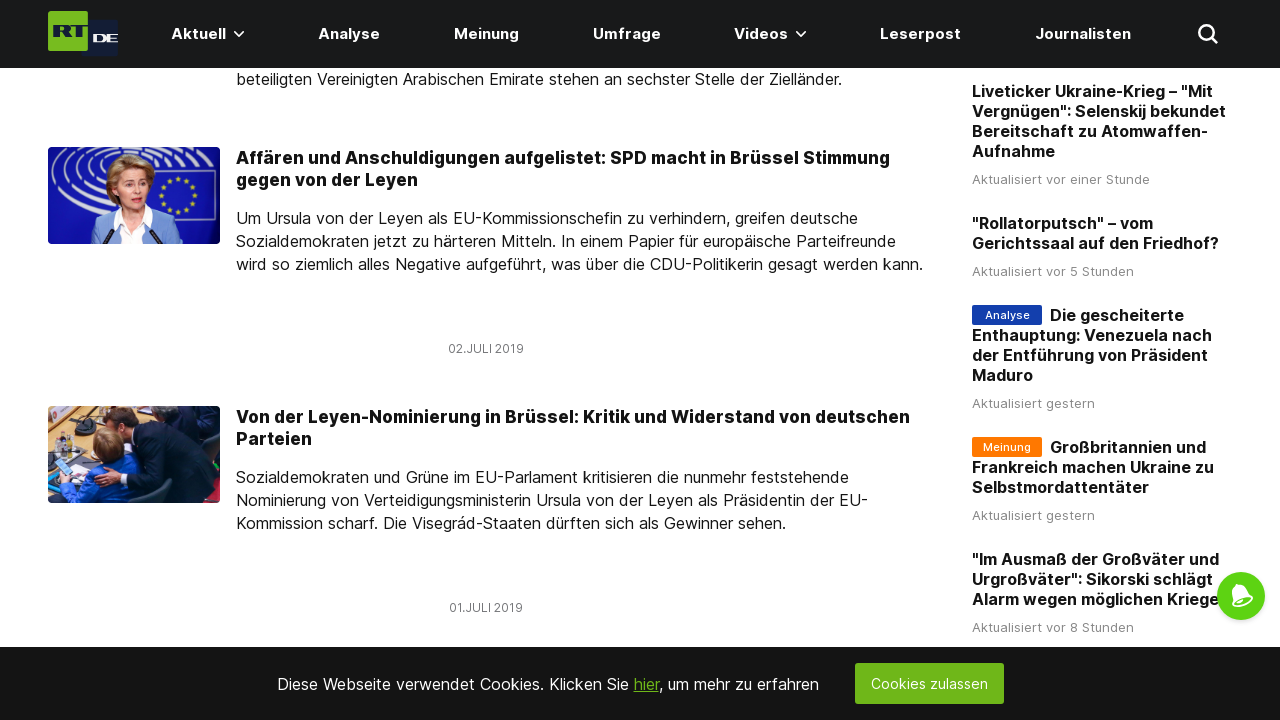